Tests A/B test opt-out by adding the opt-out cookie before navigating to the A/B test page, then verifying the page shows "No A/B Test" heading.

Starting URL: http://the-internet.herokuapp.com

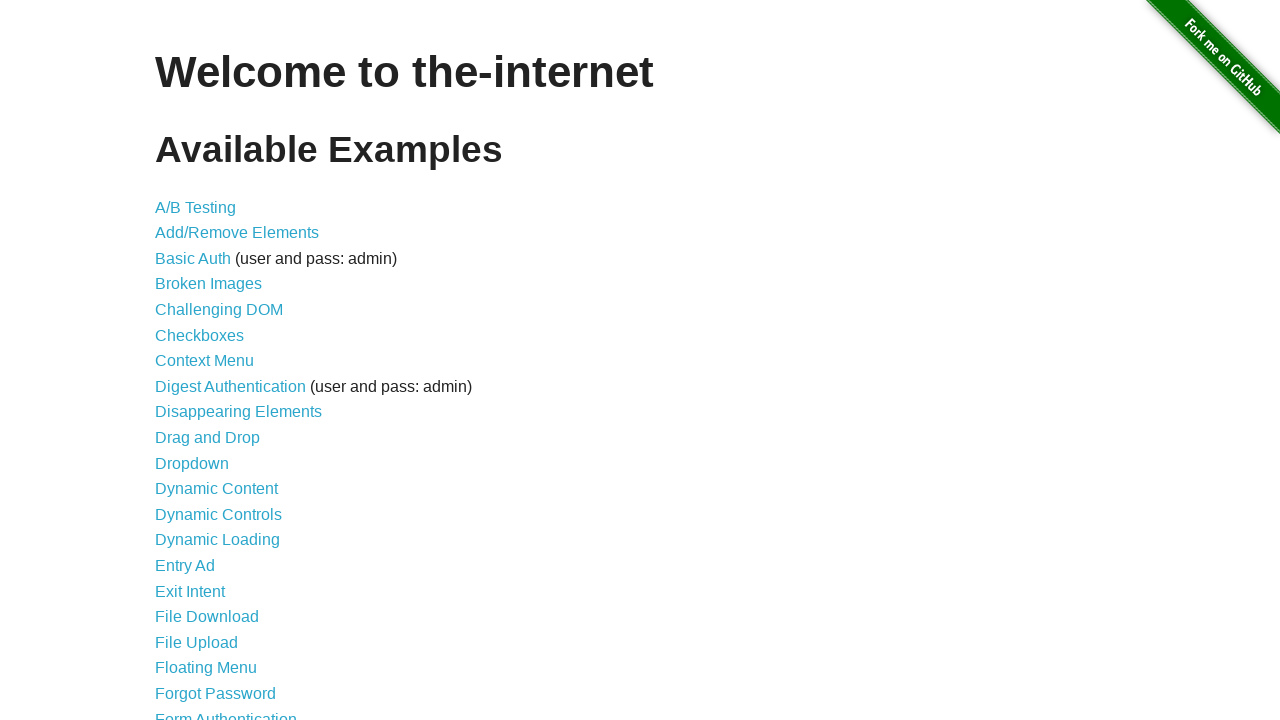

Added optimizelyOptOut cookie to opt out of A/B test
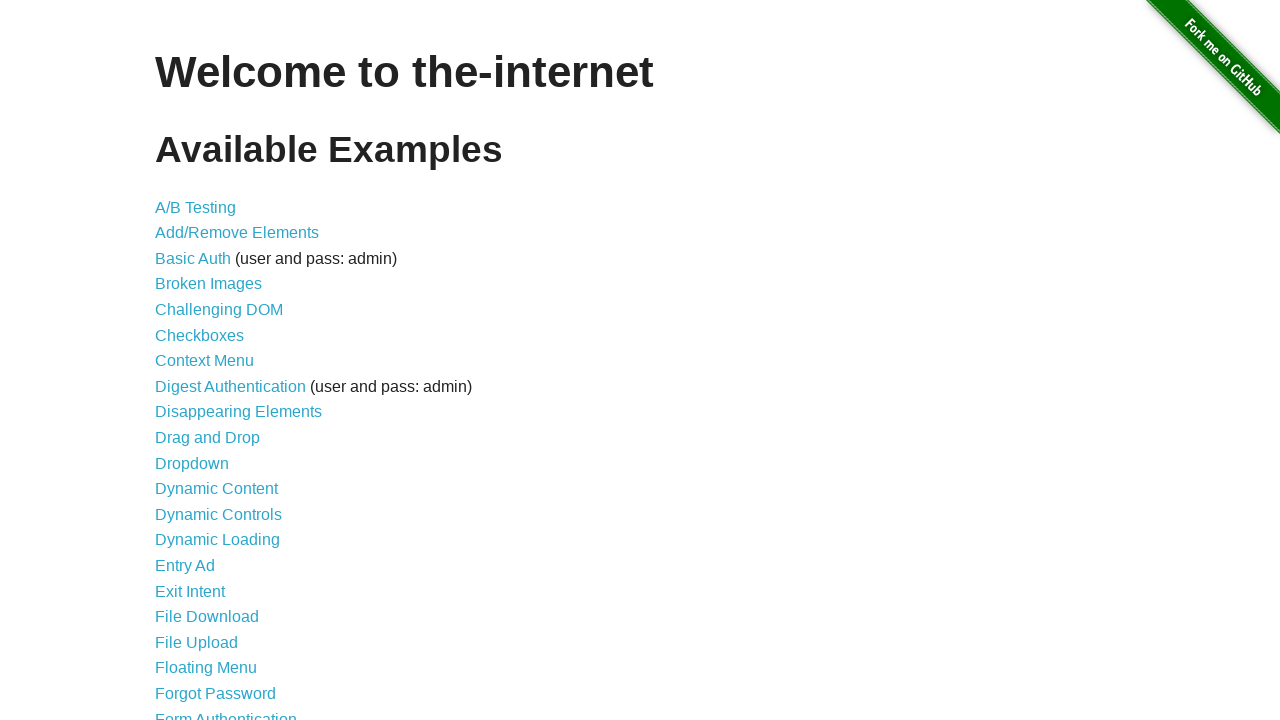

Navigated to A/B test page
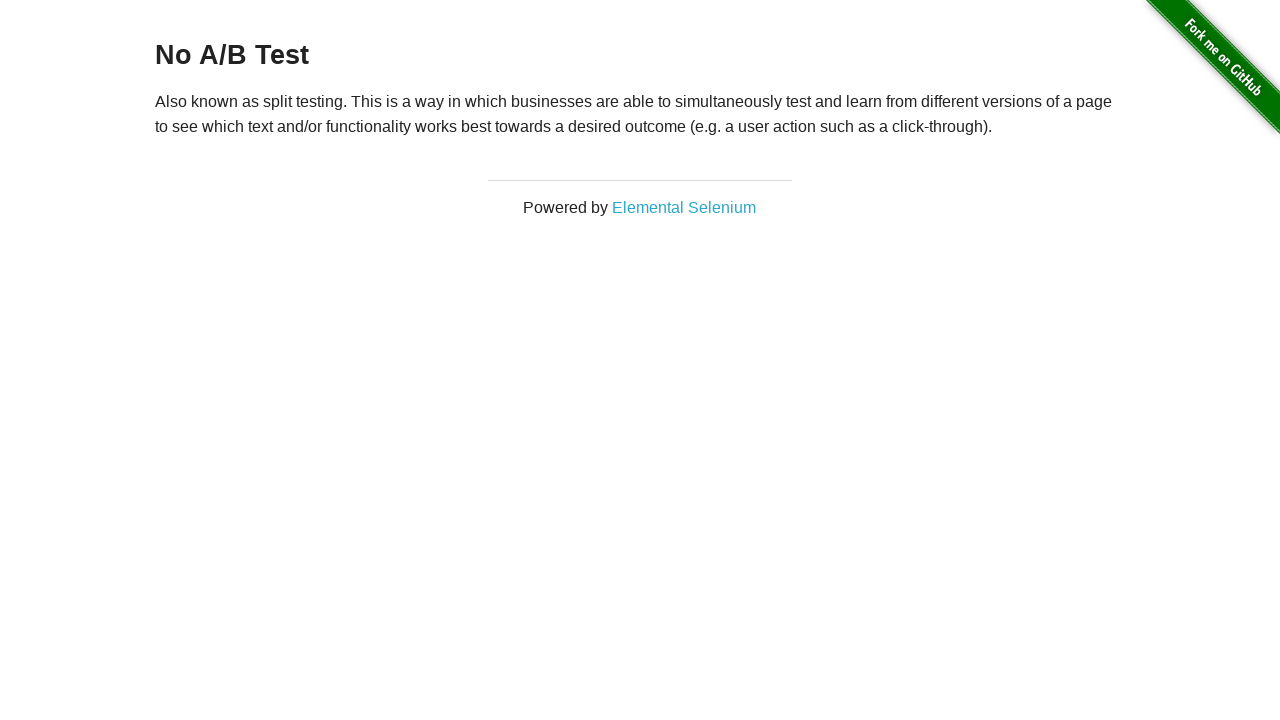

Retrieved heading text from page
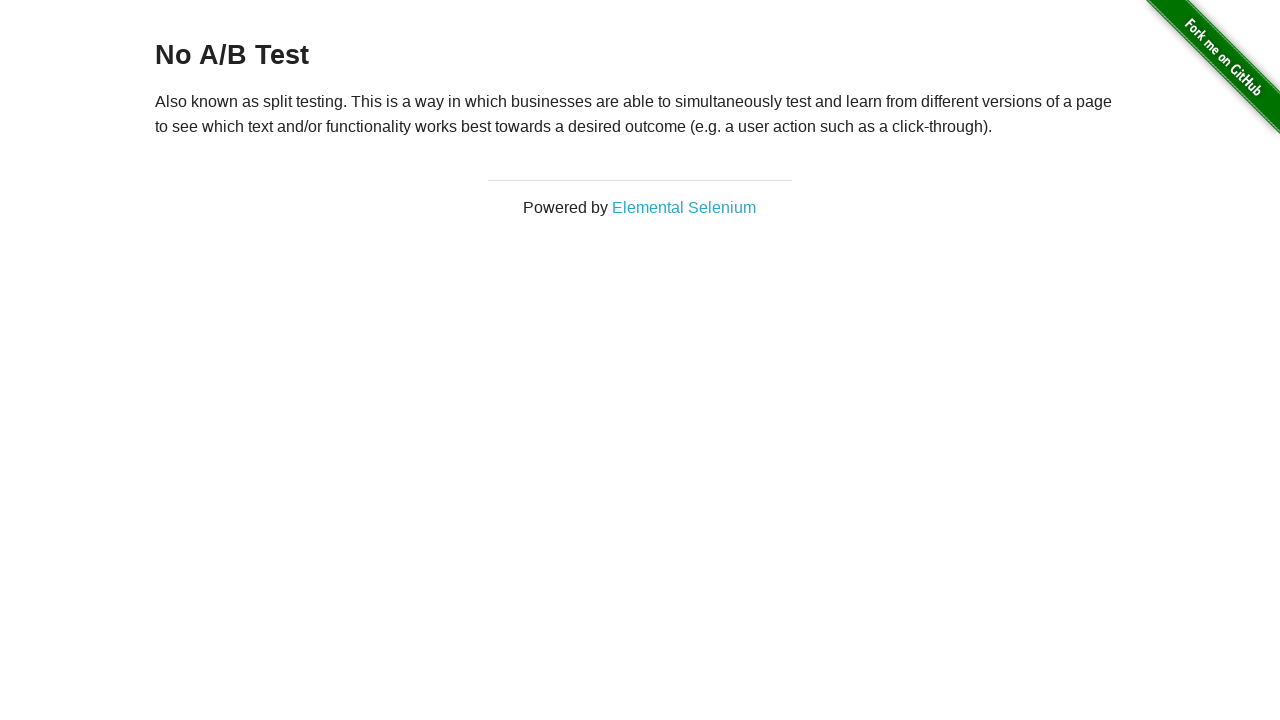

Verified heading text equals 'No A/B Test' - opt-out successful
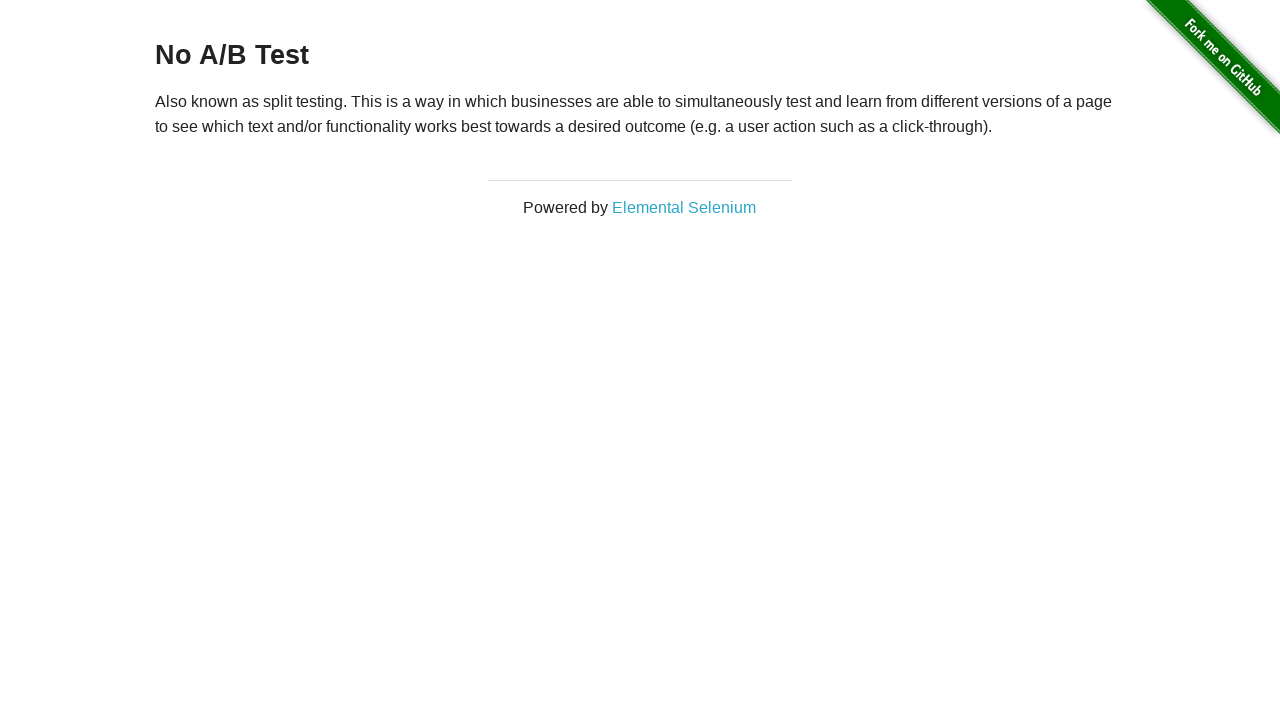

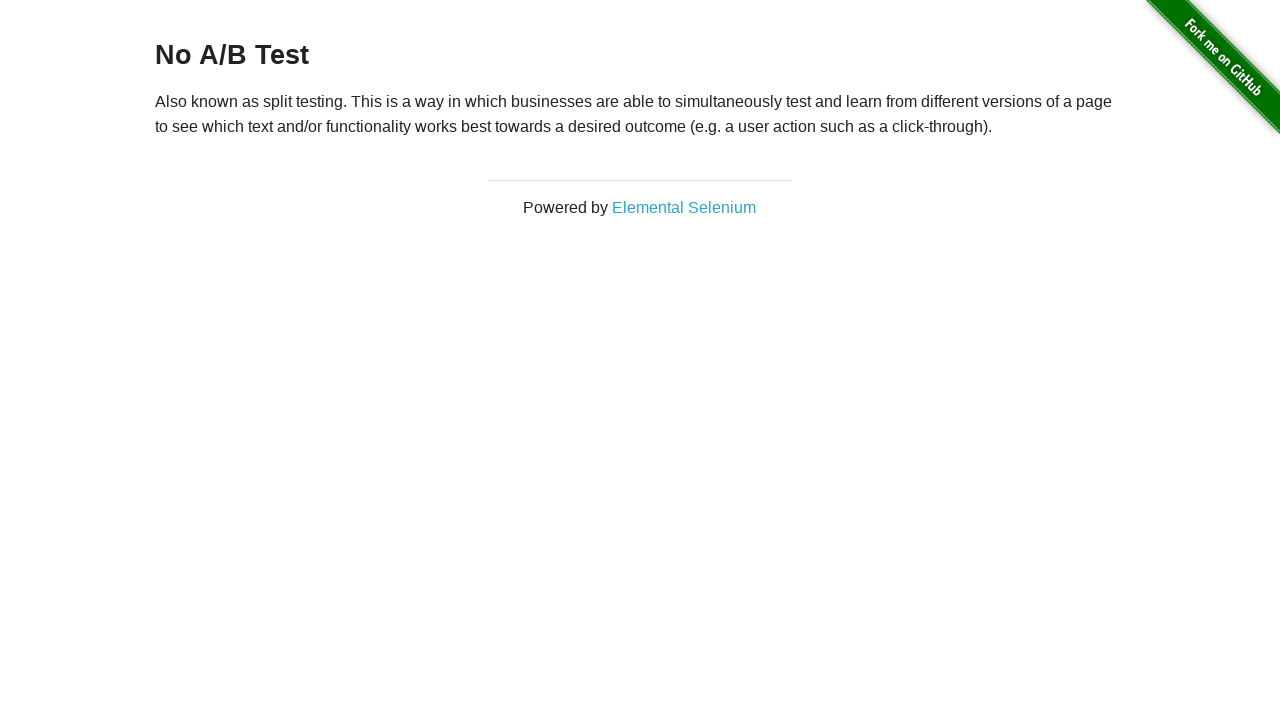